Navigates to the GreenKart application homepage and verifies it loads successfully

Starting URL: https://rahulshettyacademy.com/seleniumPractise/#/

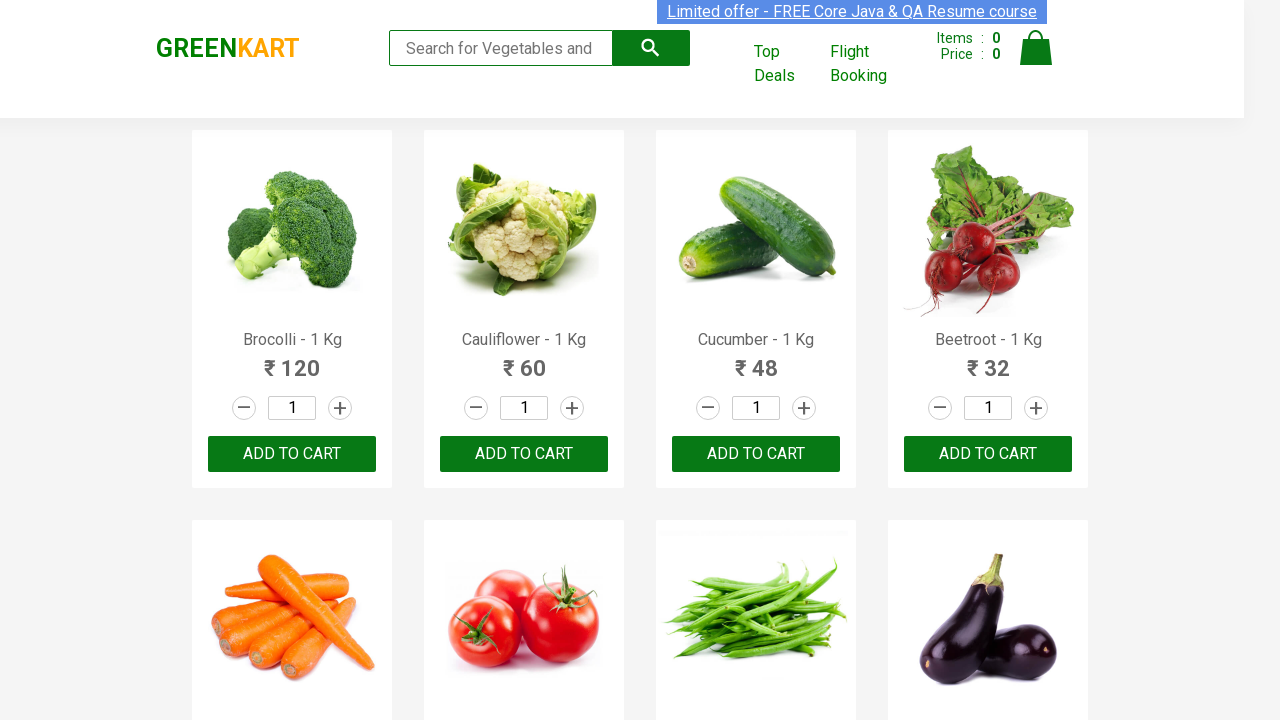

Waited for page network to be idle
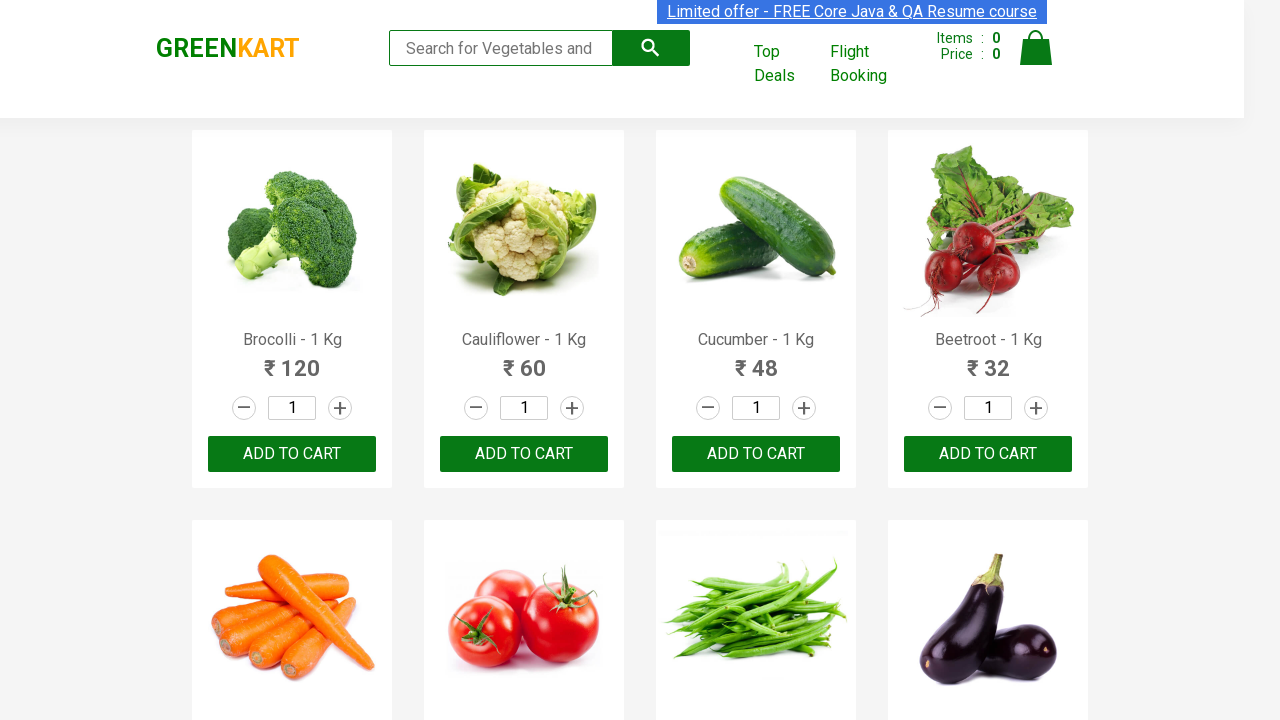

GreenKart homepage loaded successfully with products displayed
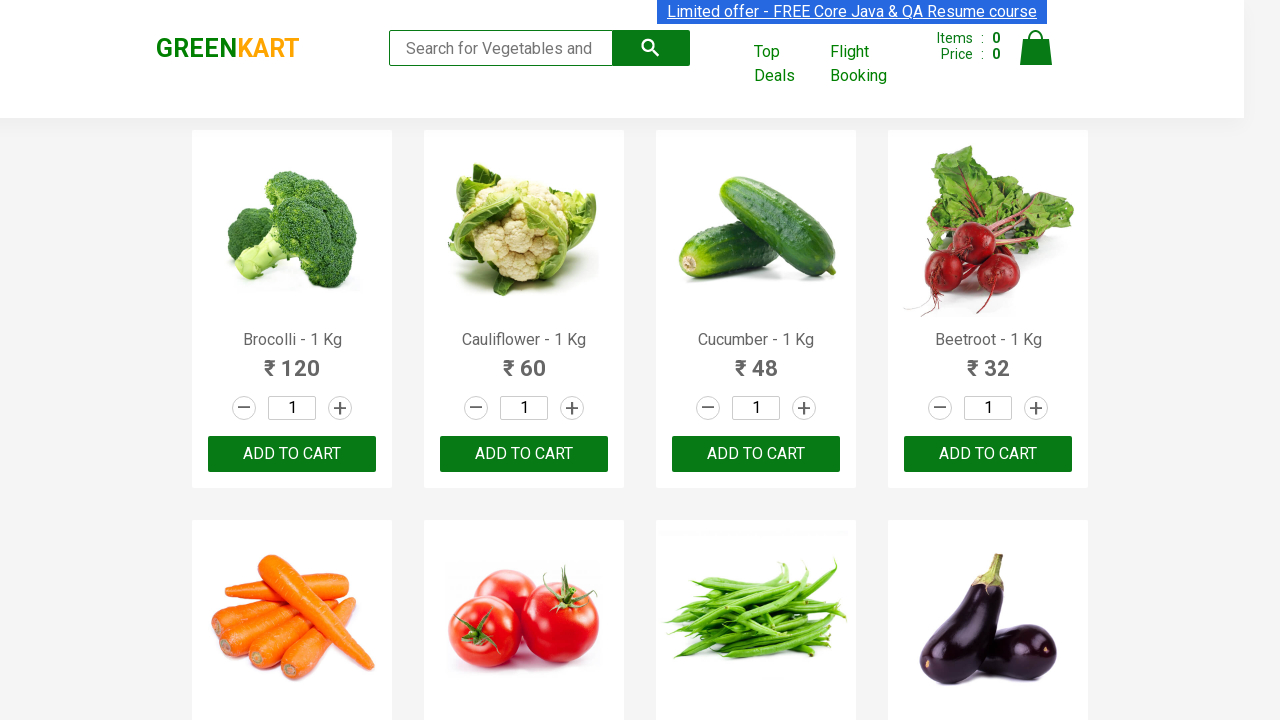

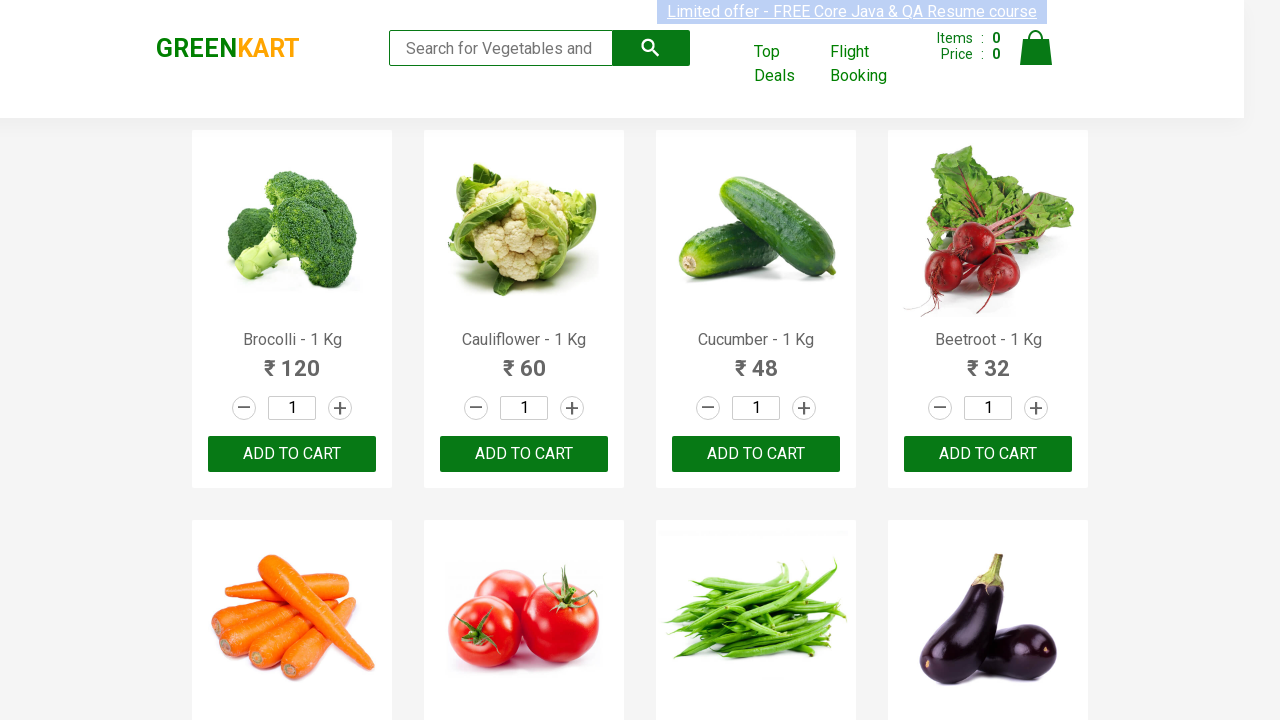